Tests text field input by typing text into a name field and verifying the value was entered correctly

Starting URL: https://wcaquino.me/selenium/componentes.html

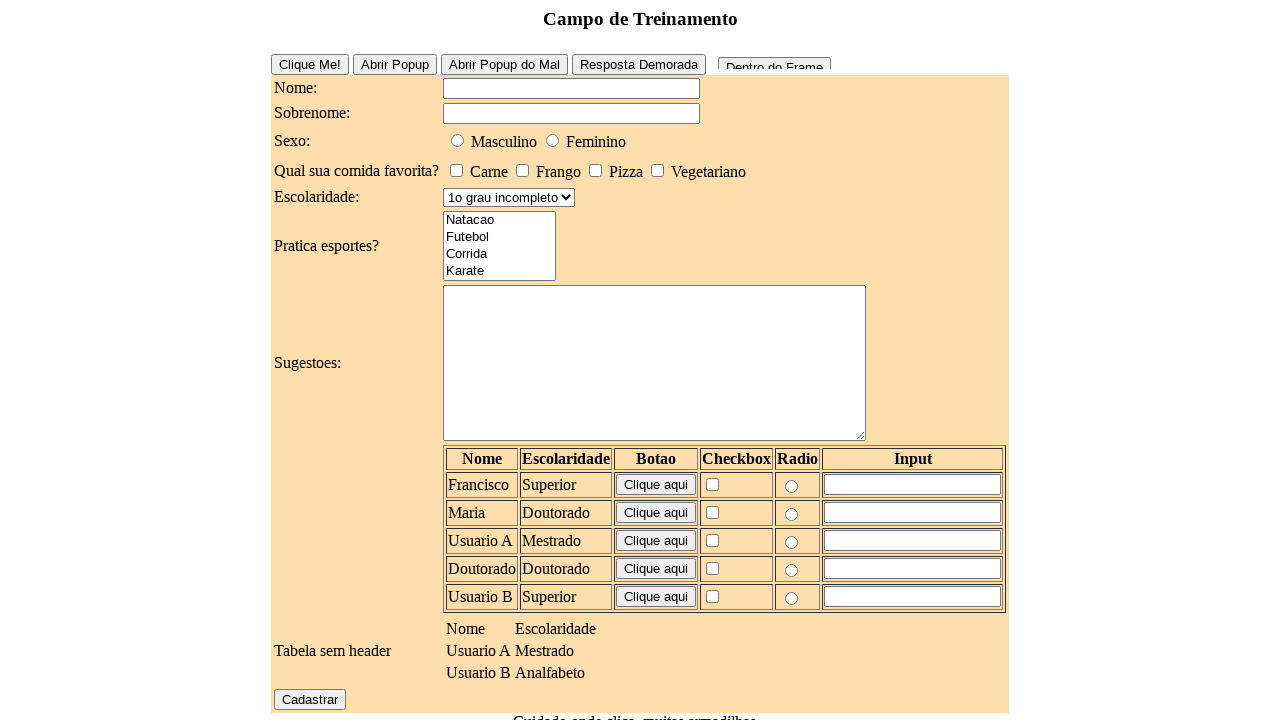

Filled name field with 'Teste de escrita' on #elementosForm\:nome
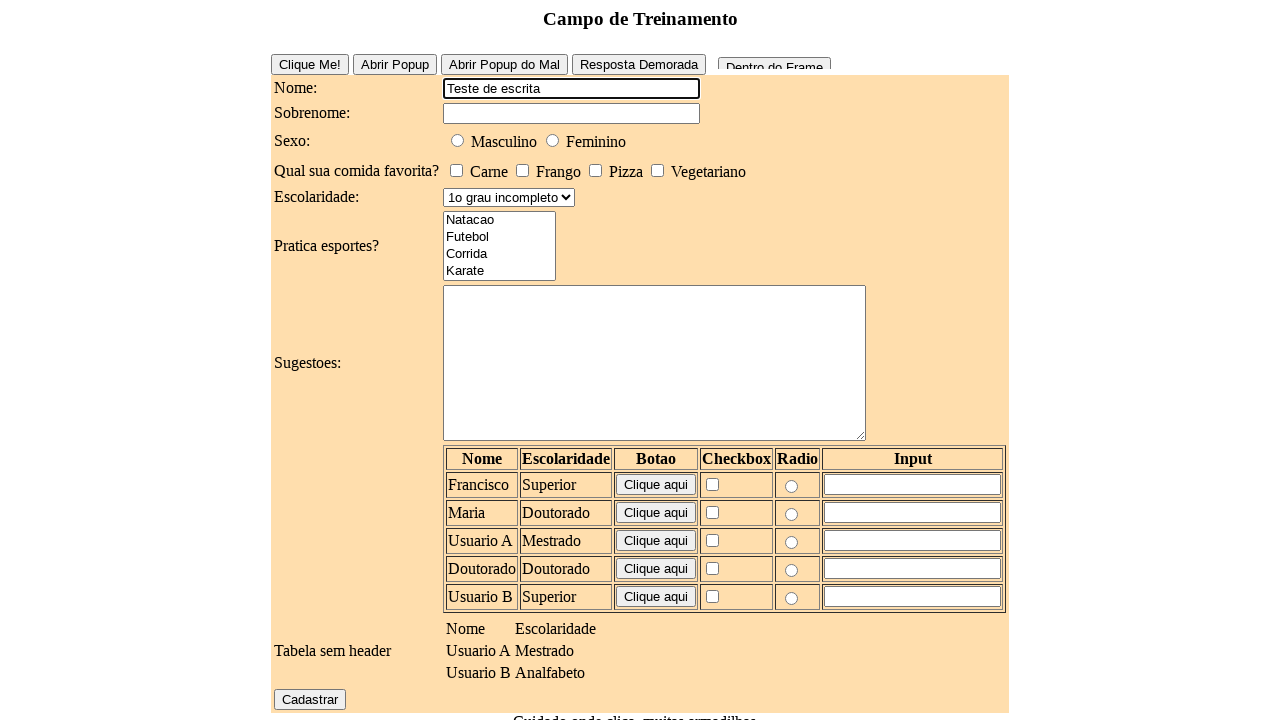

Verified name field contains 'Teste de escrita'
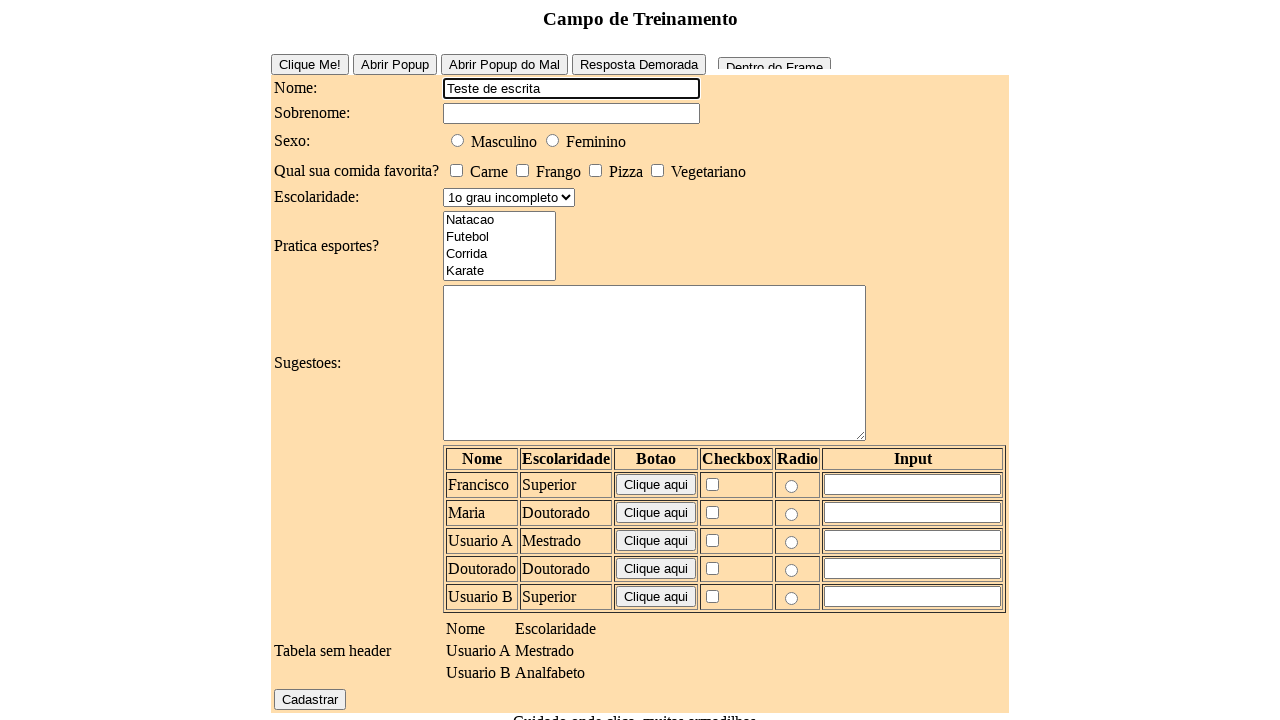

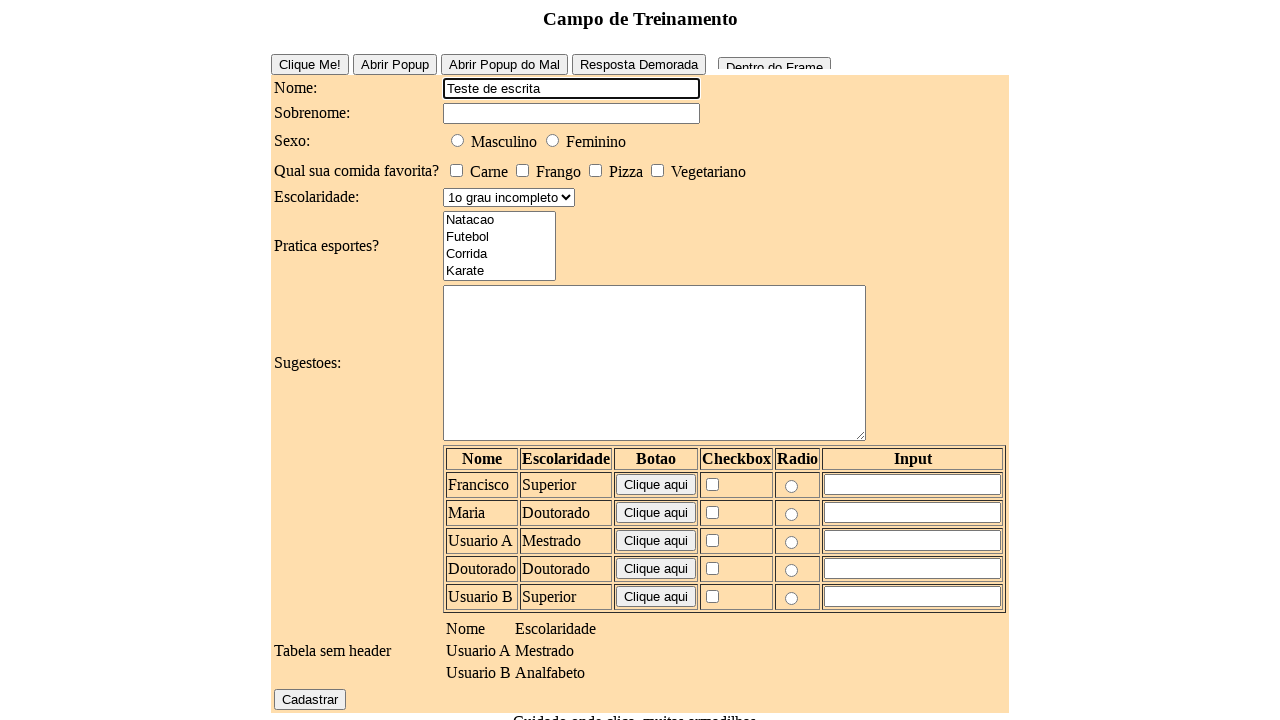